Tests drag and drop functionality by dragging element A and dropping it onto element B

Starting URL: https://crossbrowsertesting.github.io/drag-and-drop

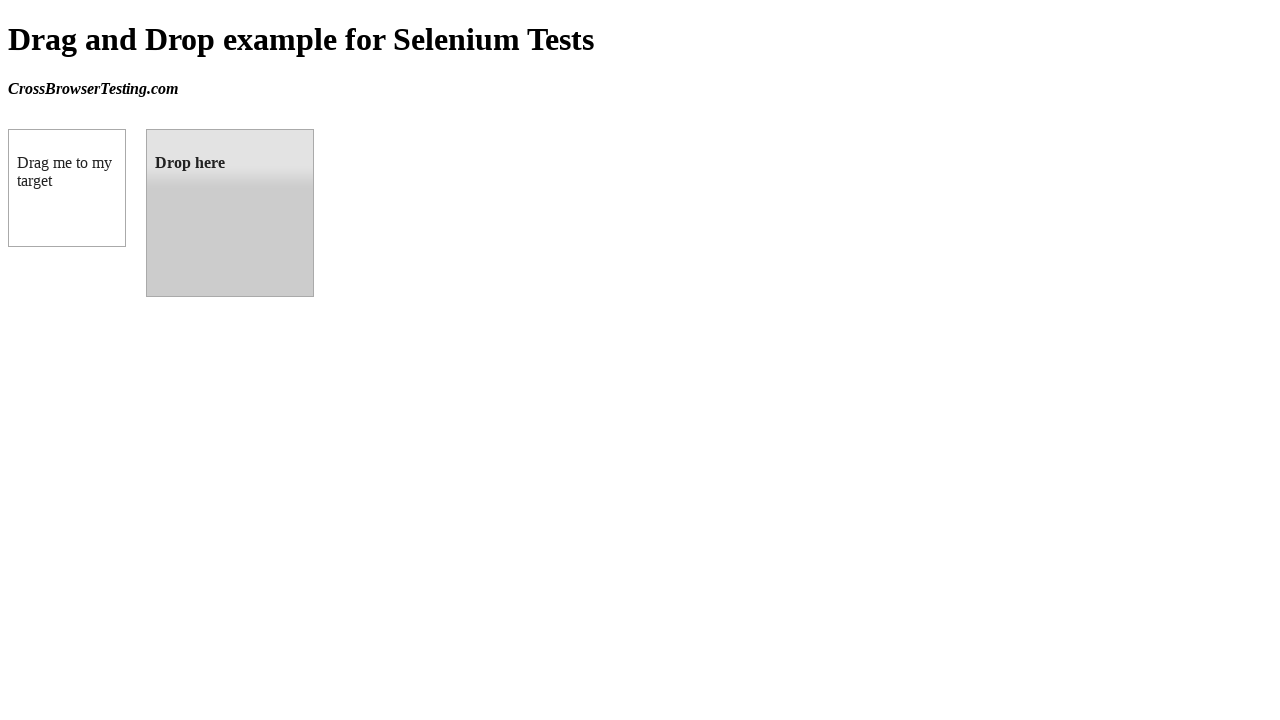

Located source element 'box A' with ID 'draggable'
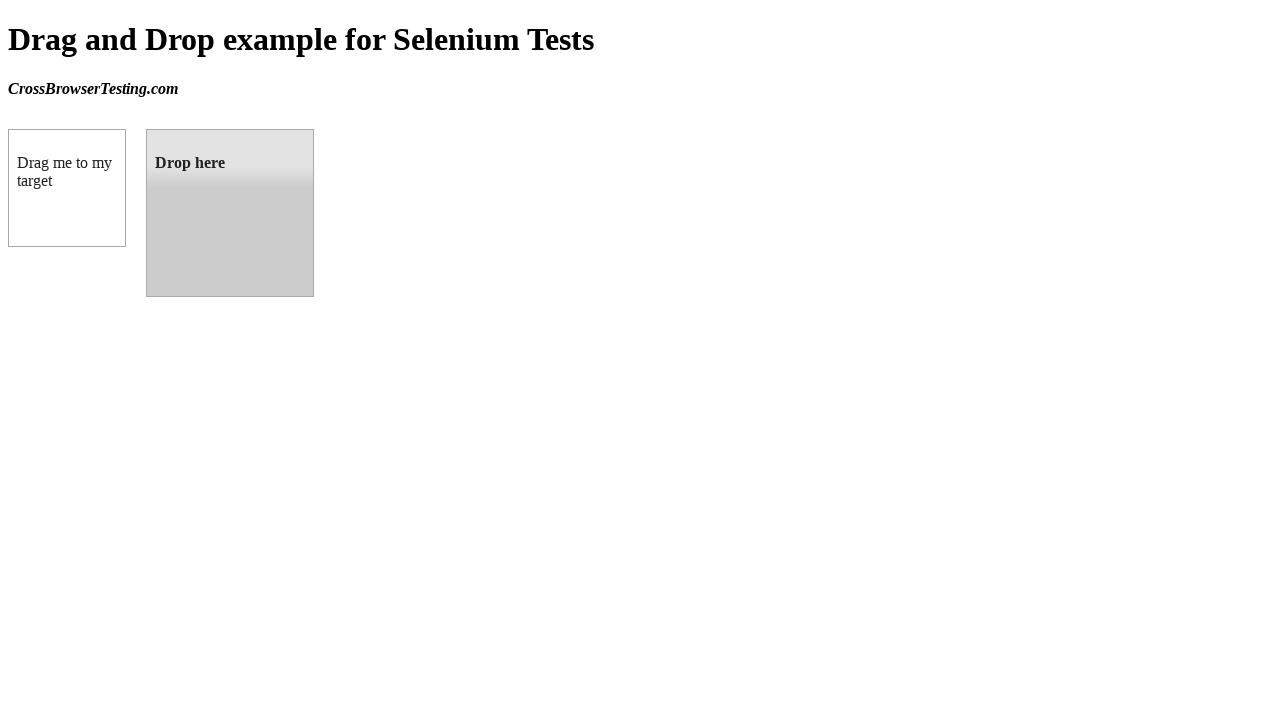

Located target element 'box B' with ID 'droppable'
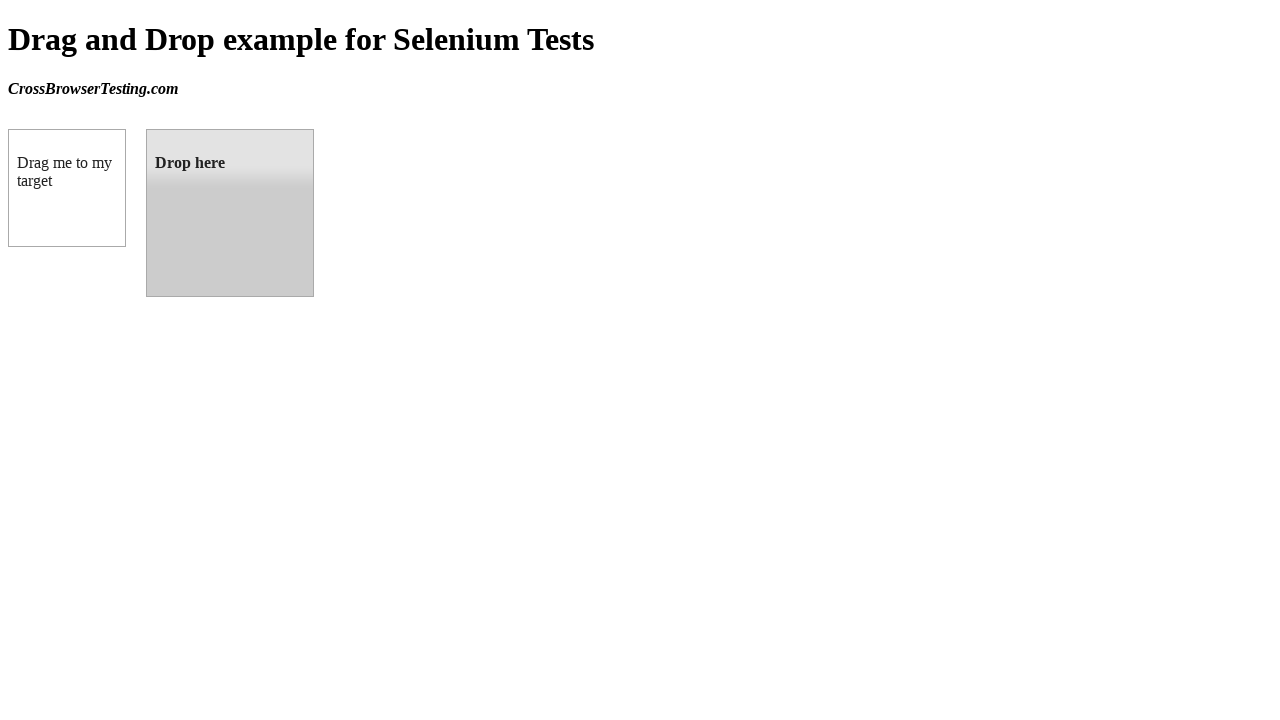

Dragged element A and dropped it onto element B at (230, 213)
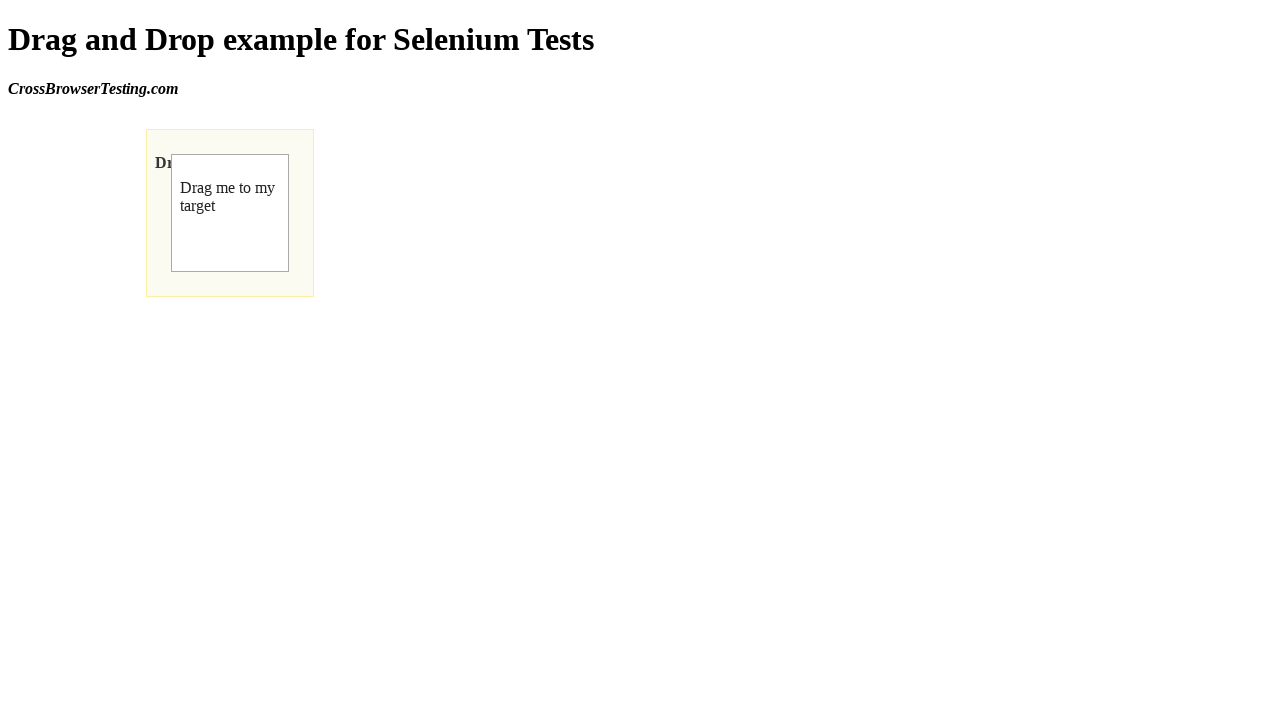

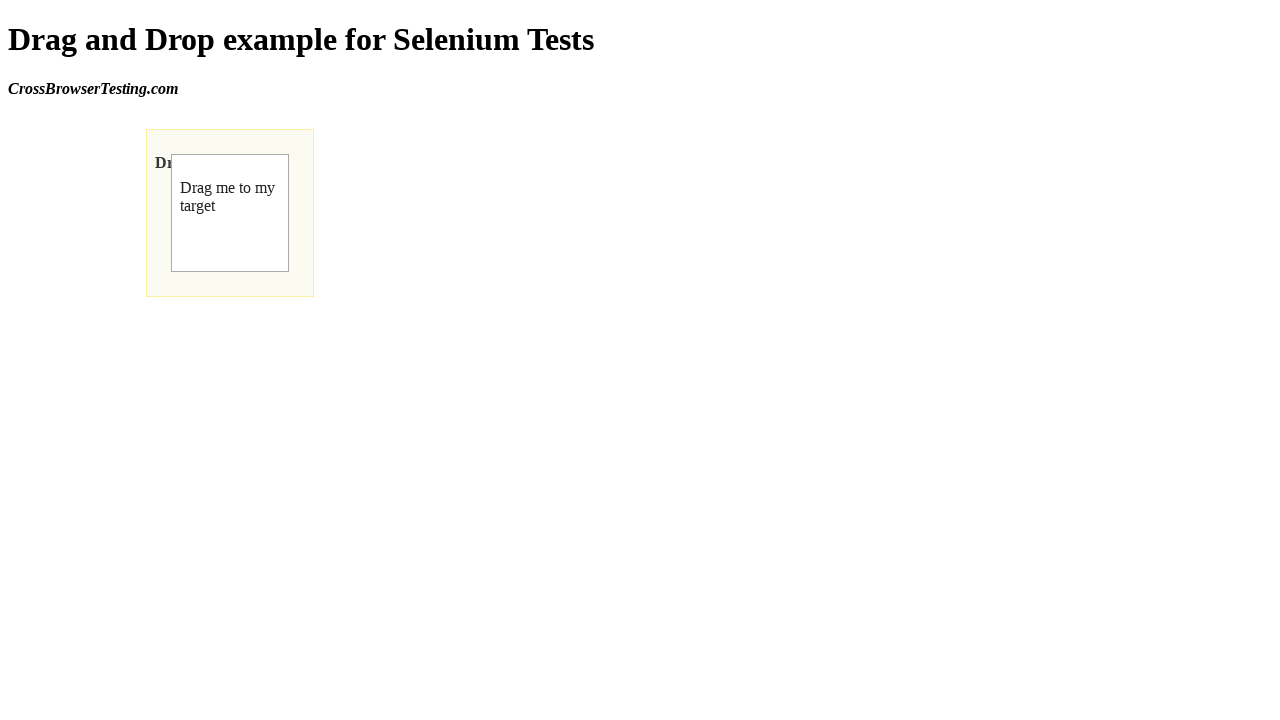